Tests the Futuresmart navigation menu by hovering over it to reveal dropdown links and verifying links are present

Starting URL: https://www.angloamerican.com/

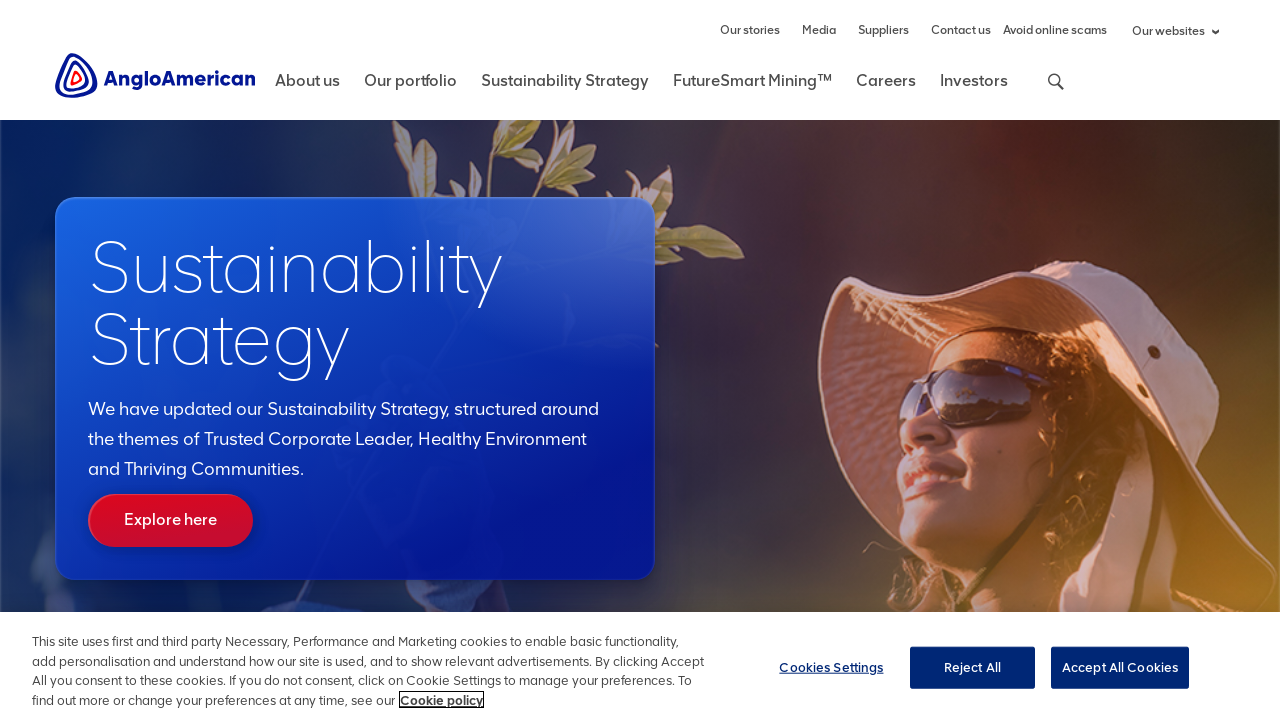

Hovered over Futuresmart navigation menu to reveal dropdown at (752, 89) on #rd-nav-futuresmart-level1
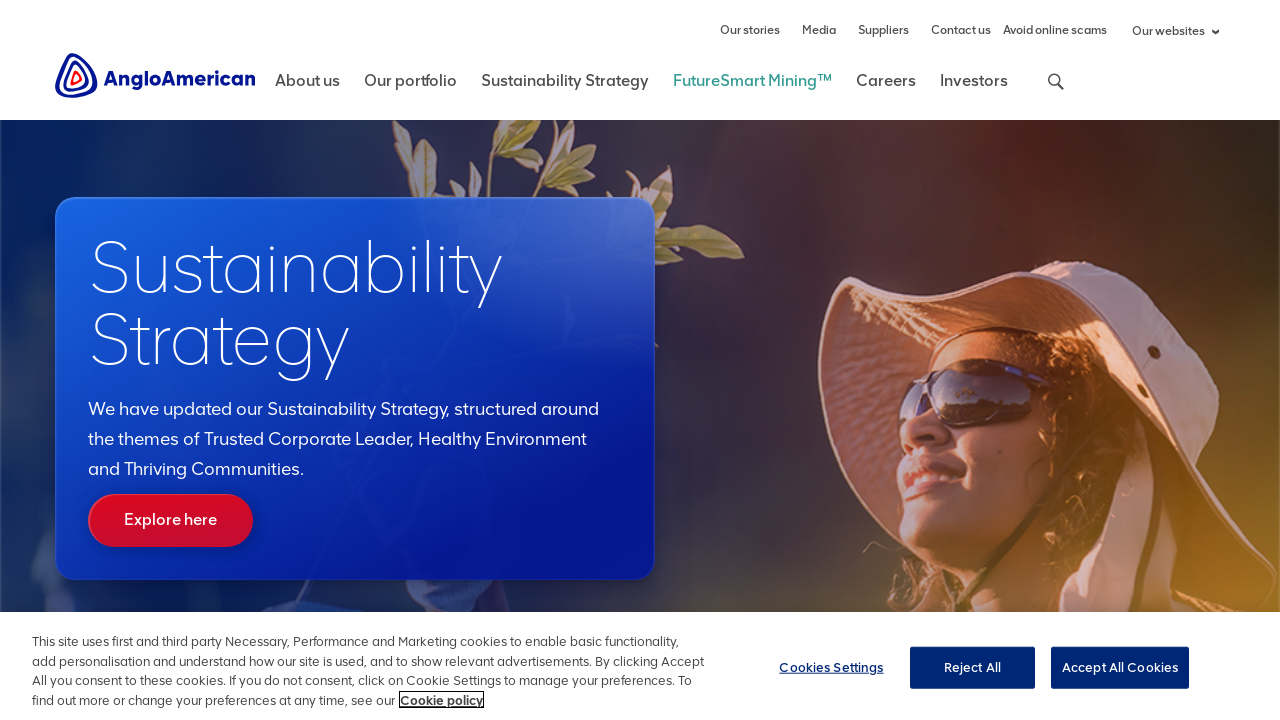

Dropdown links became visible
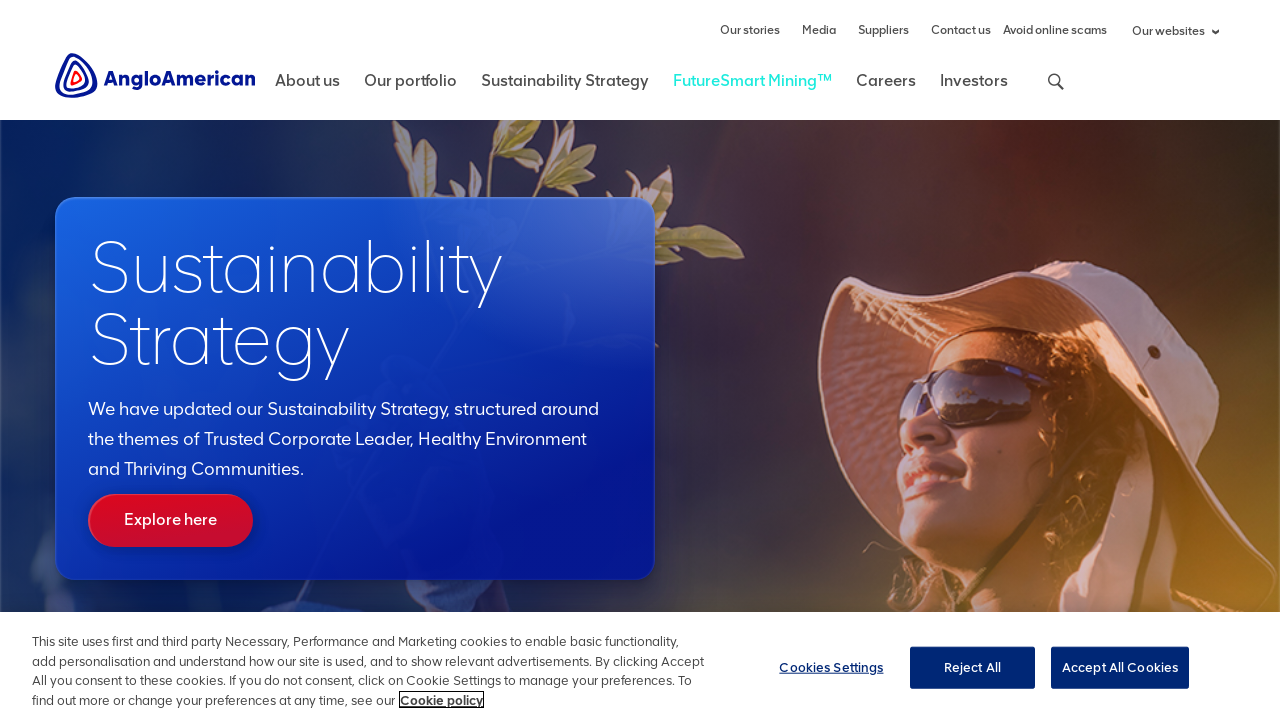

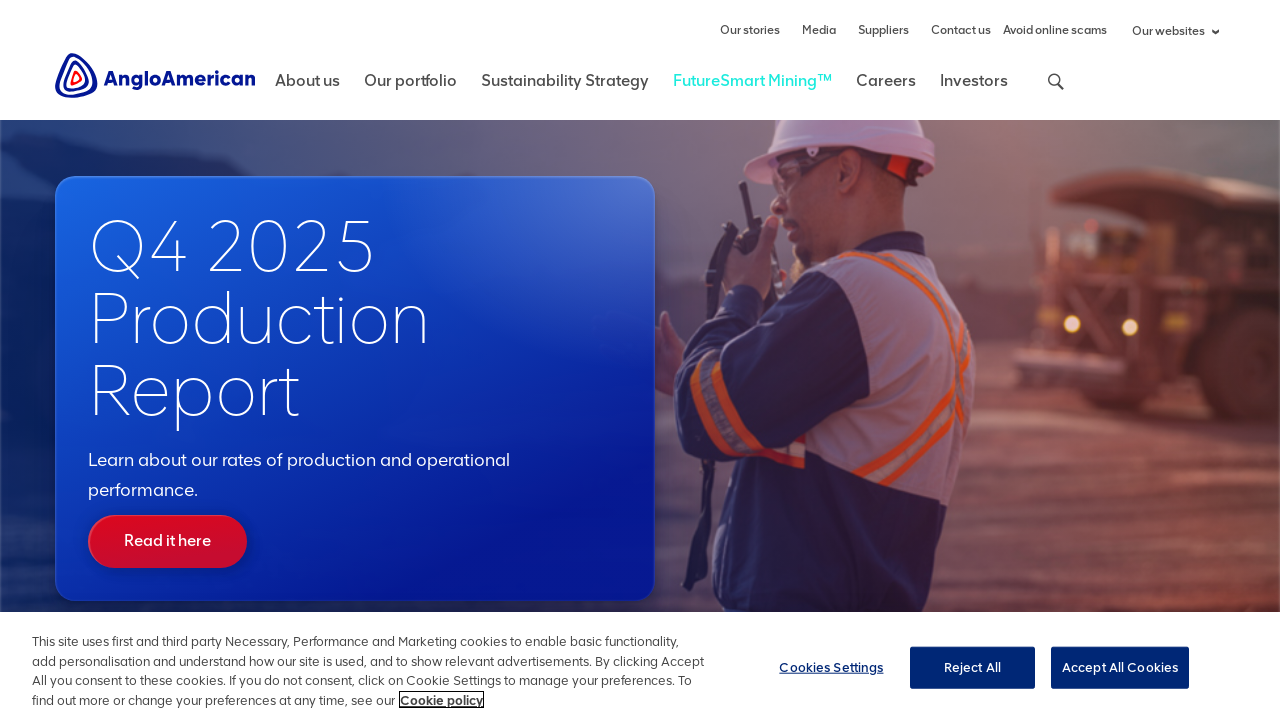